Tests browser tab handling by clicking a button that opens a new tab, switching to the new tab, and verifying content is displayed

Starting URL: https://demoqa.com/browser-windows

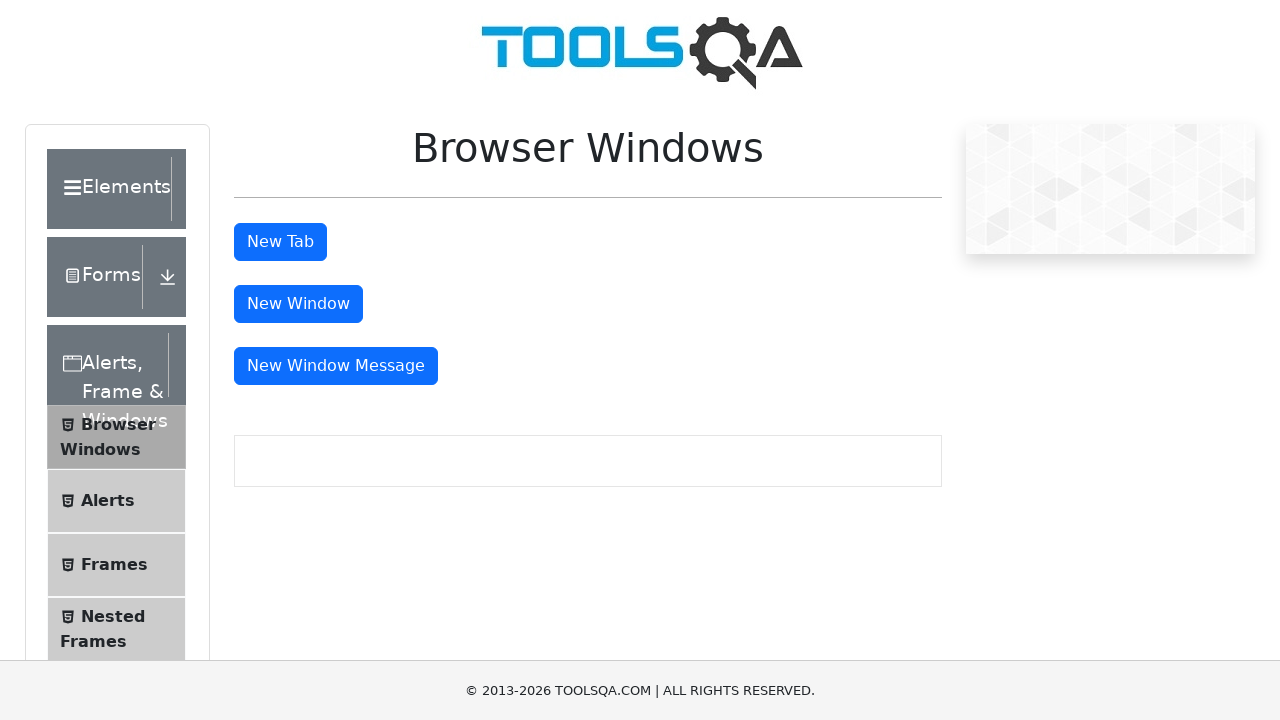

Clicked button to open new tab at (280, 242) on #tabButton
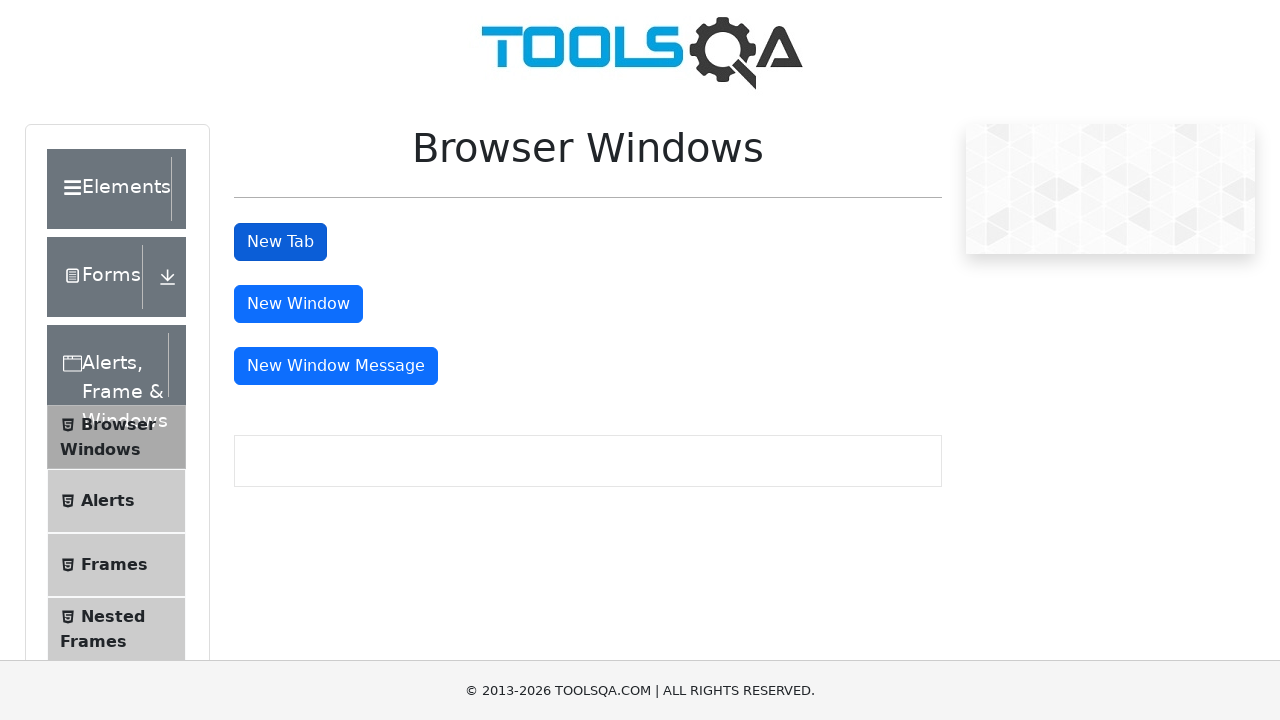

Captured new tab reference
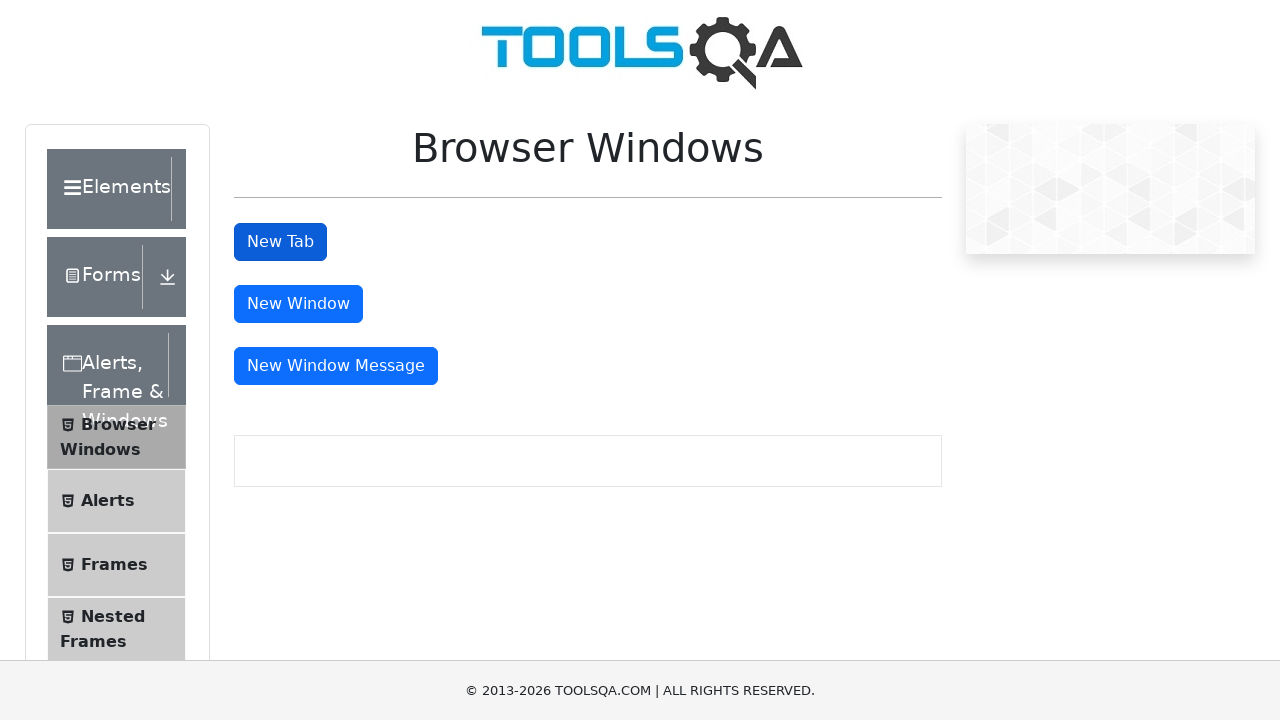

Waited for sample heading to load in new tab
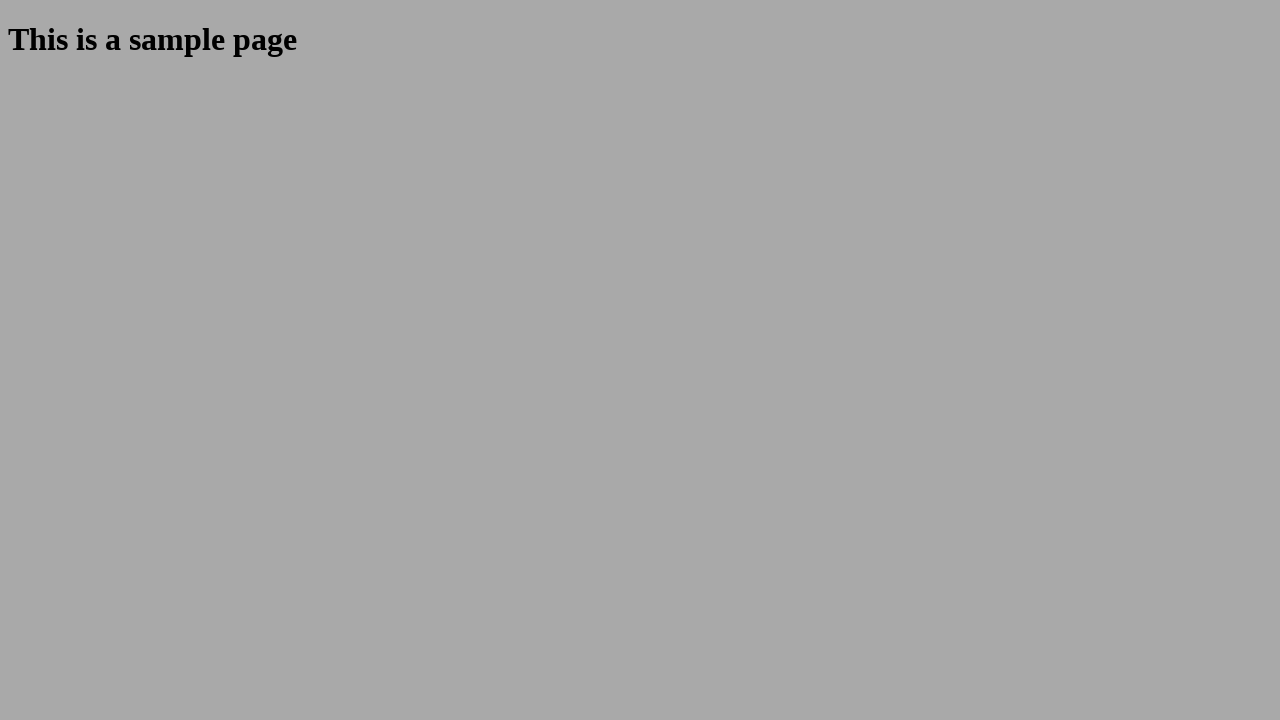

Located sample heading element
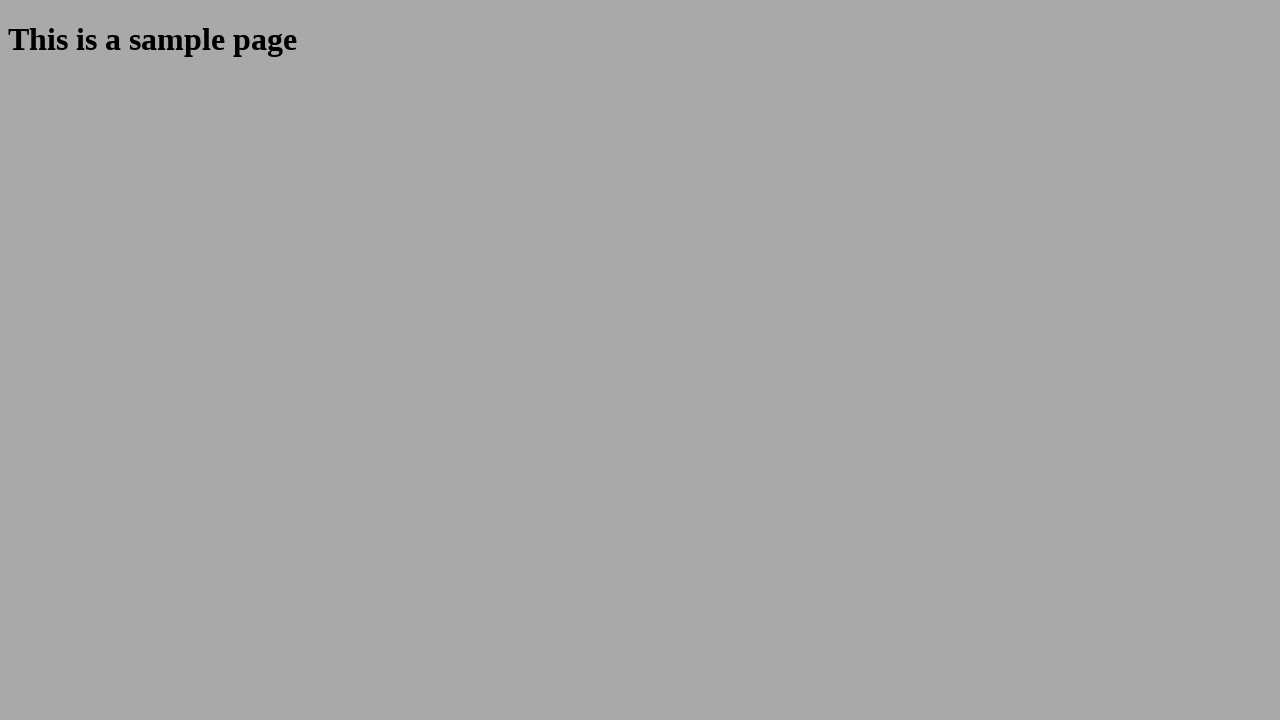

Verified sample heading is visible in new tab
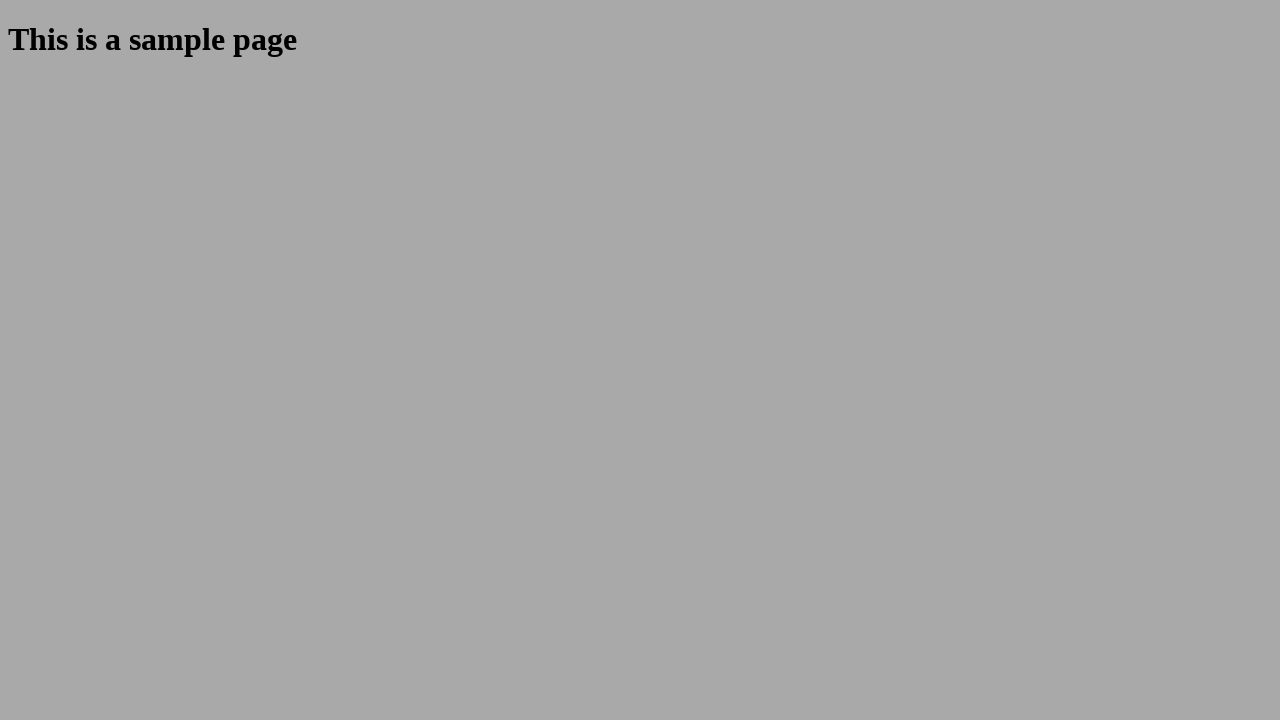

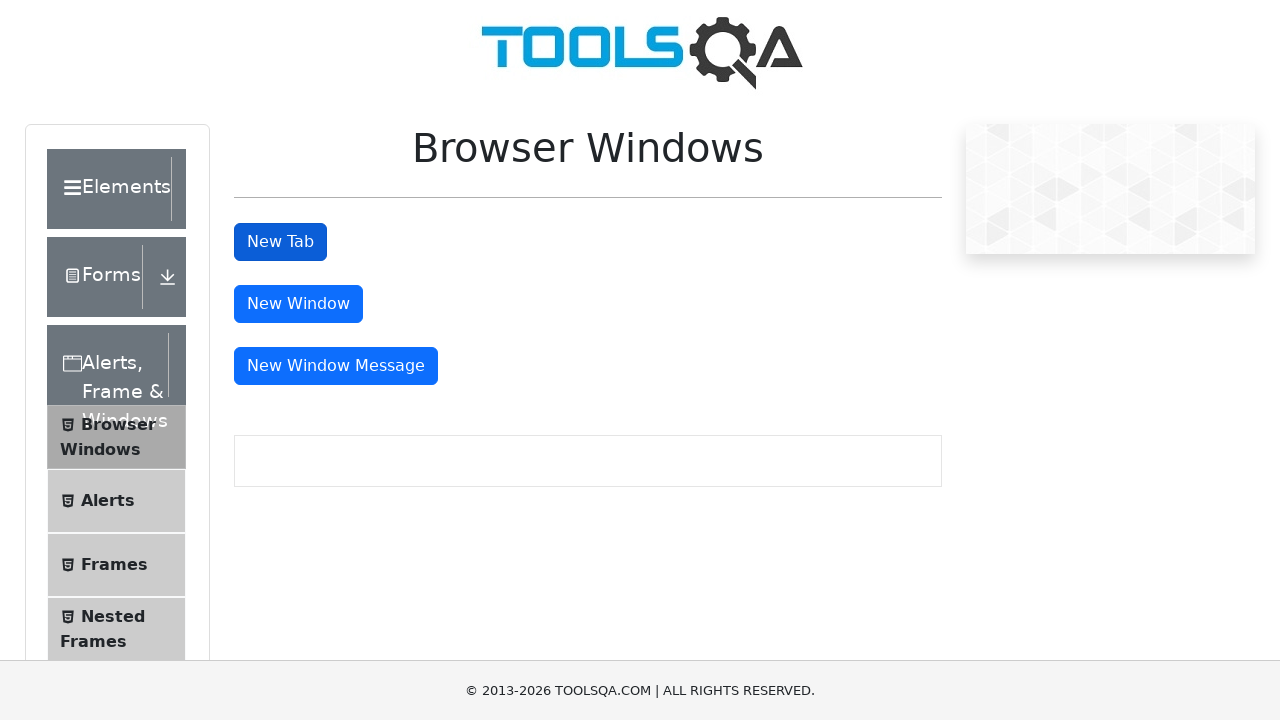